Tests e-commerce add to cart functionality by searching for a product, adding it to cart, and completing the checkout process

Starting URL: https://rahulshettyacademy.com/seleniumPractise/#/

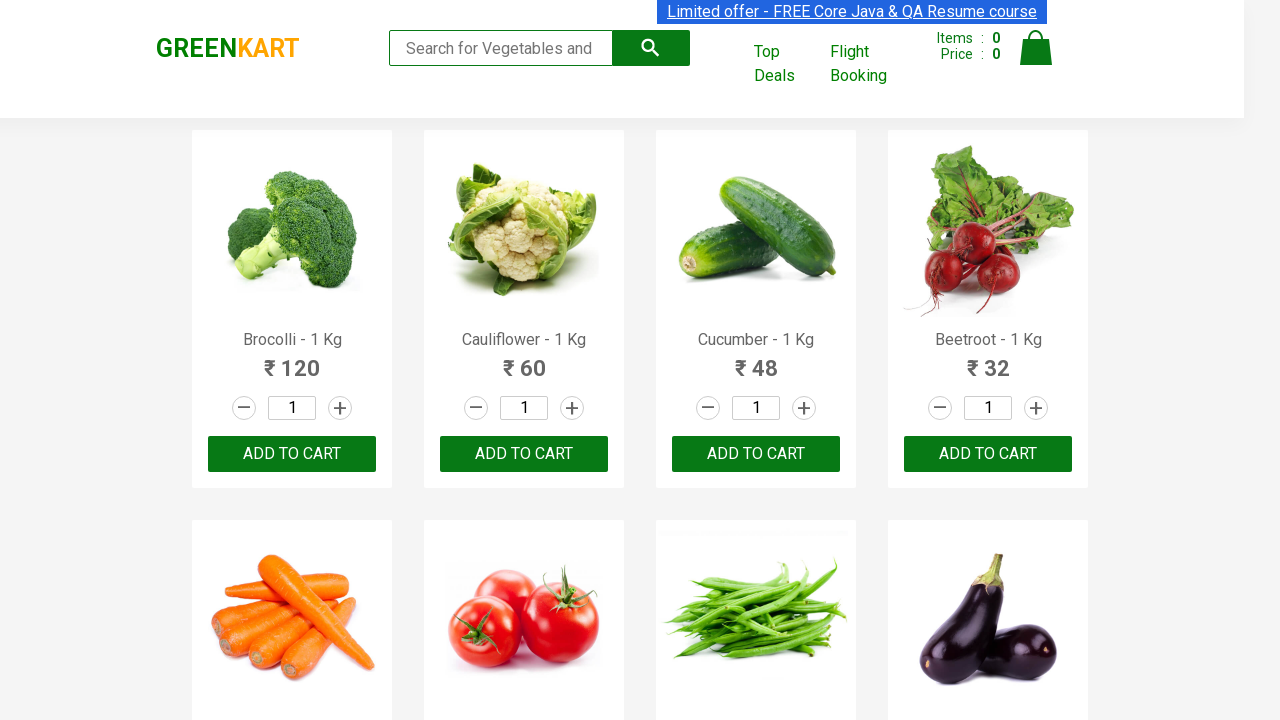

Filled search field with 'br' to search for products on .search-keyword
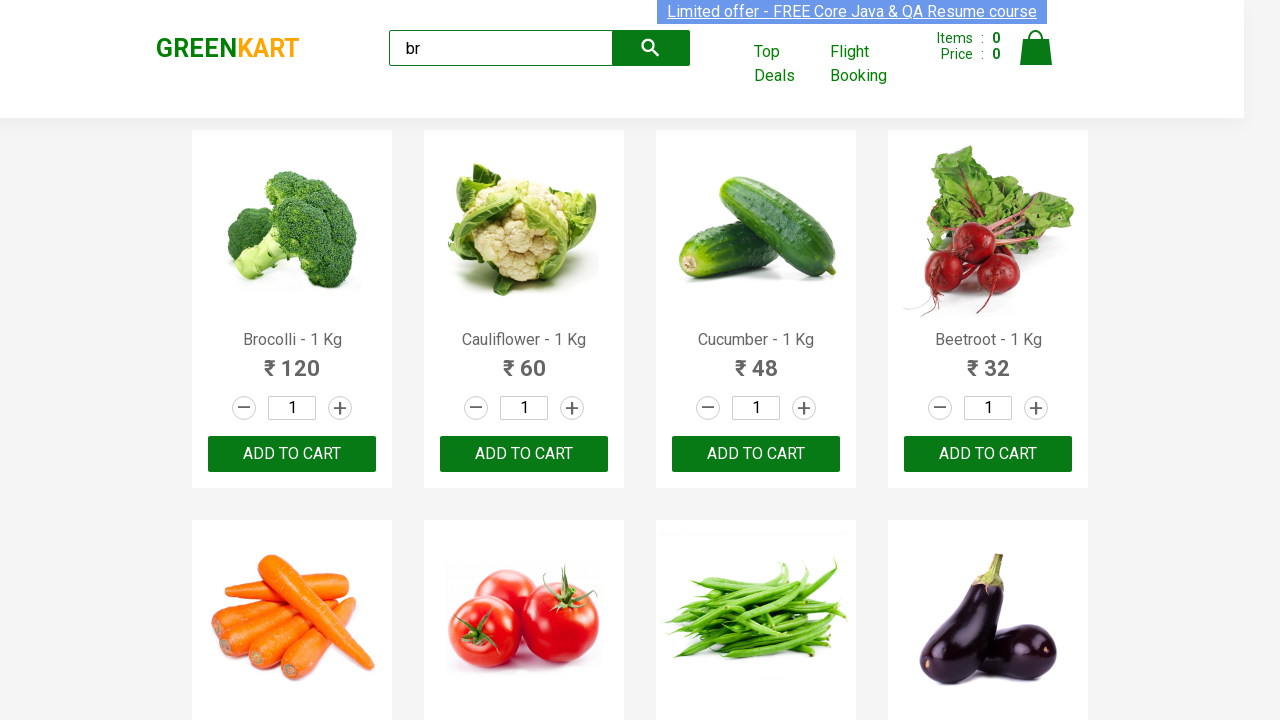

Clicked on search field at (501, 48) on .search-keyword
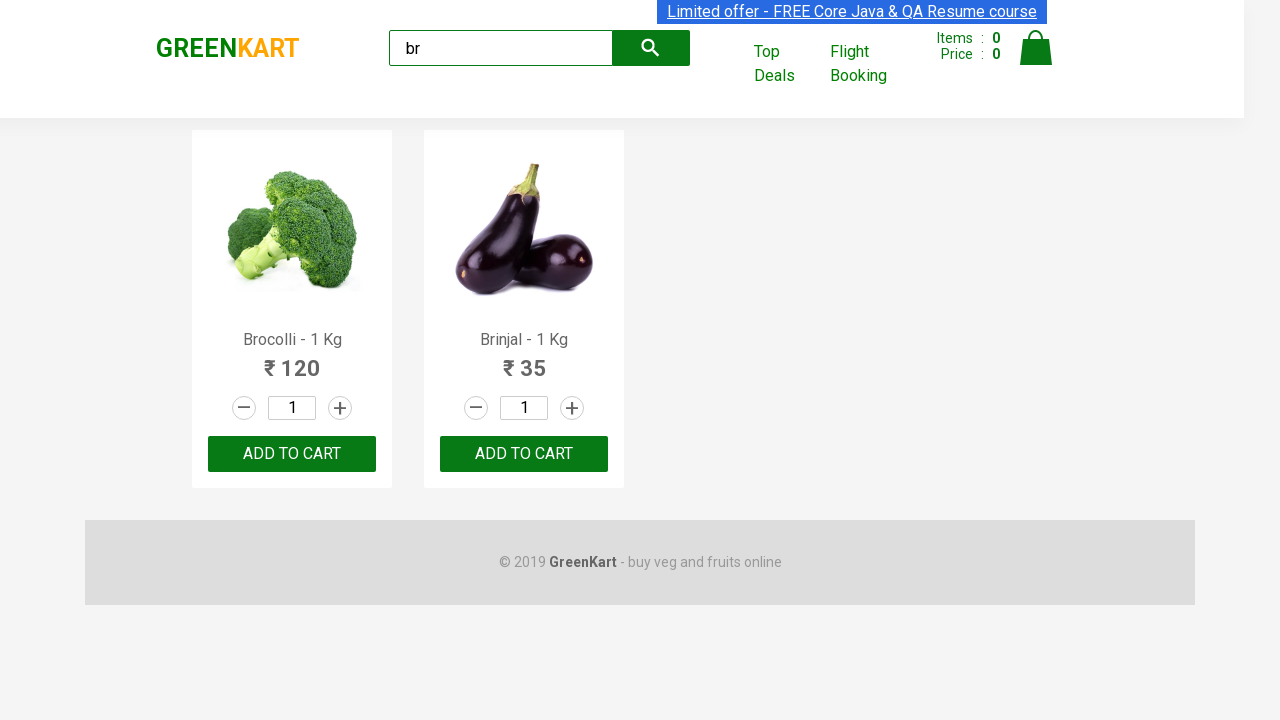

Located all product names on the page
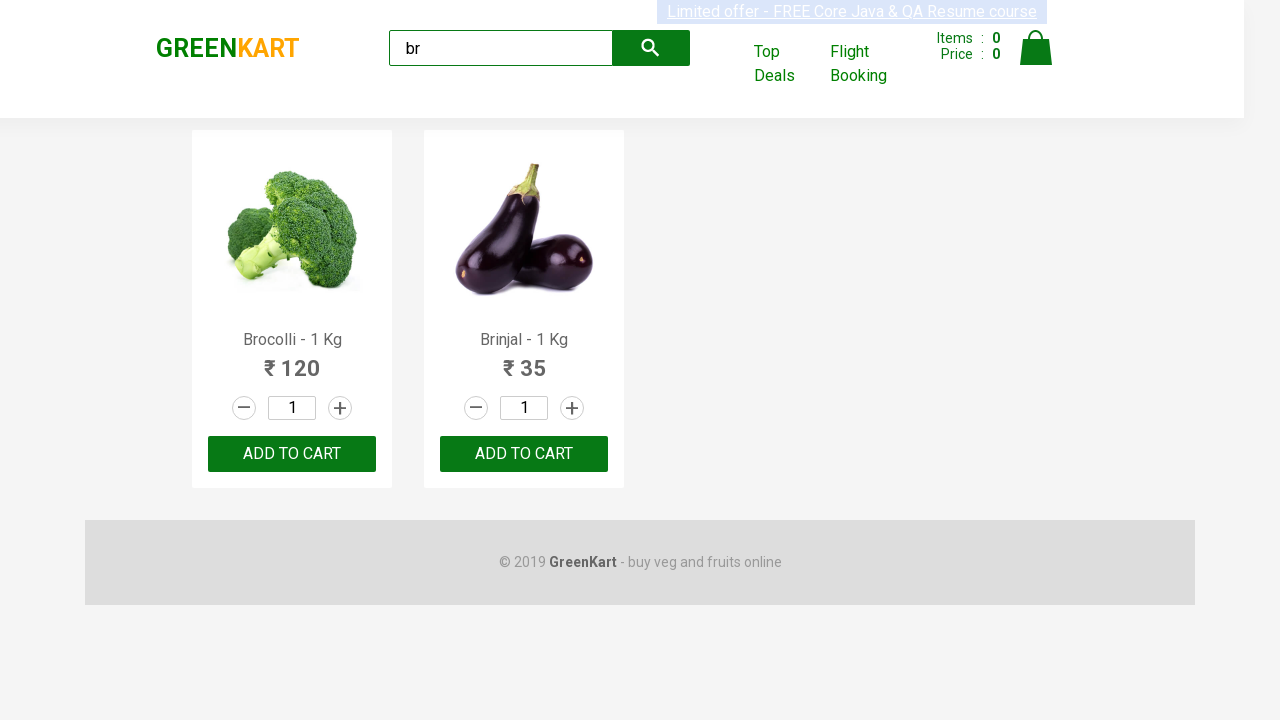

Found Brocolli - 1 Kg product and clicked Add to Cart button at (292, 454) on [class="product-action"] button >> nth=0
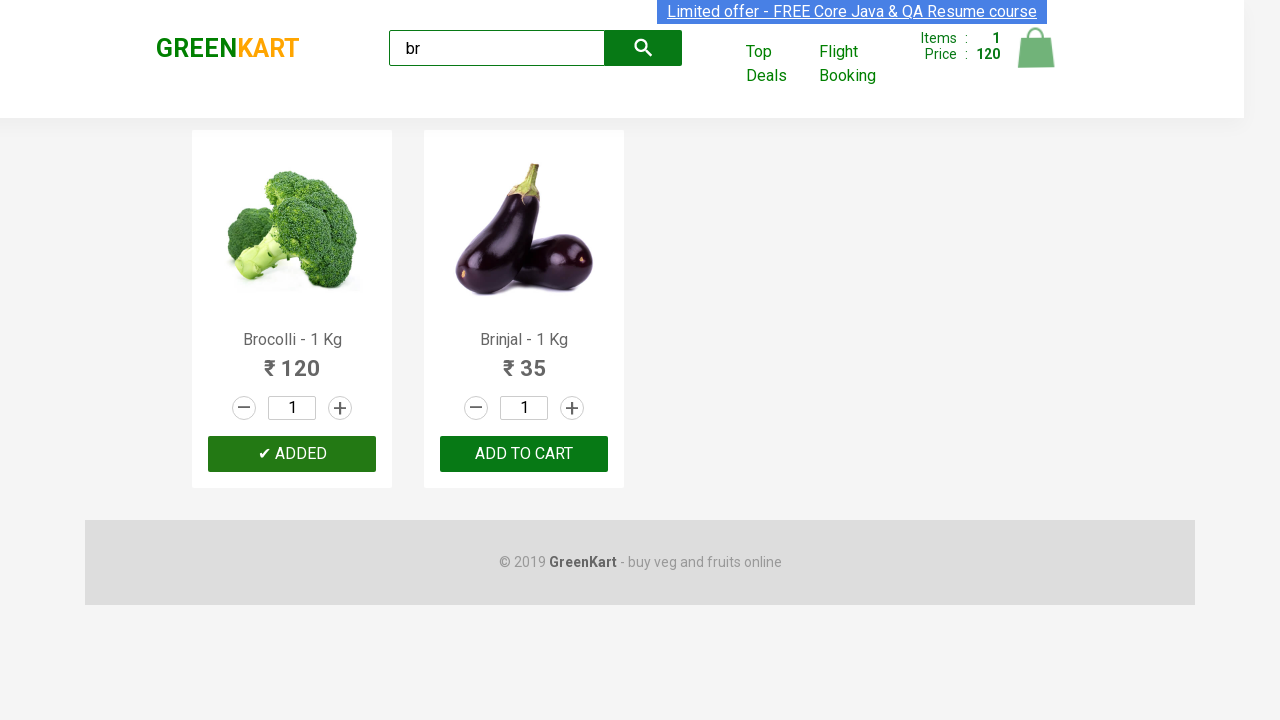

Clicked on cart icon to open cart at (1036, 59) on [class="cart-icon"]
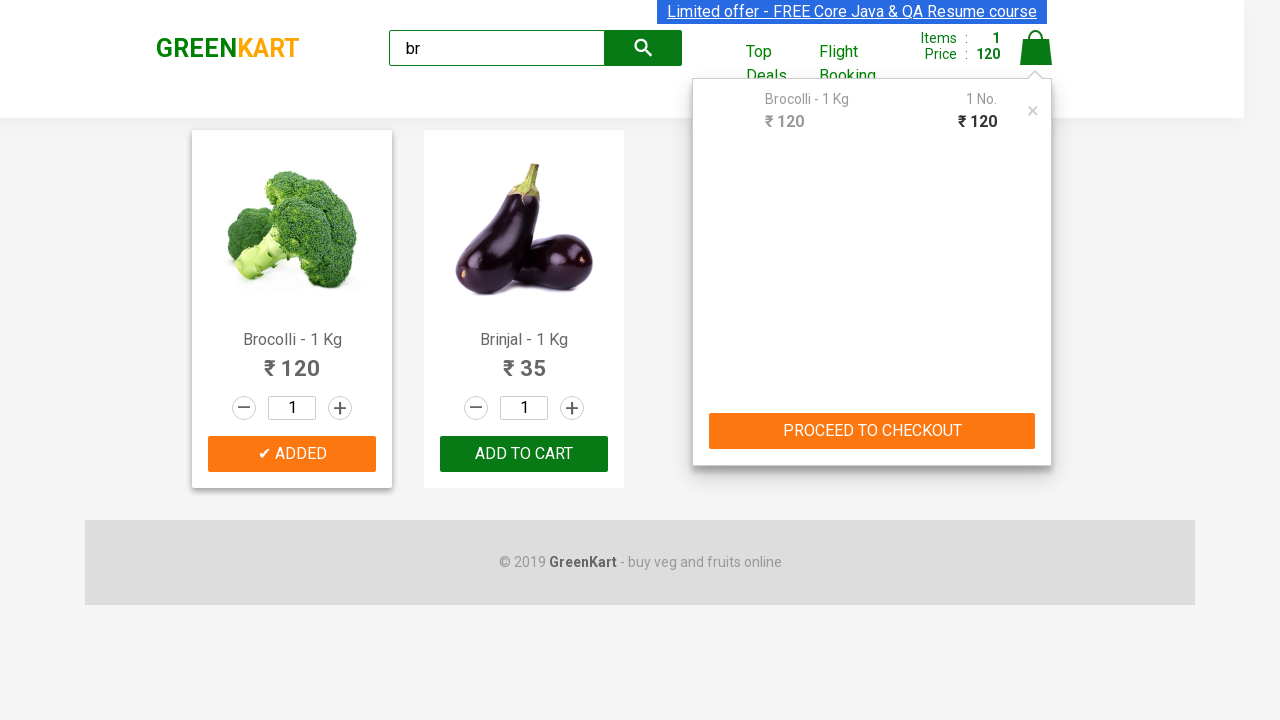

Clicked PROCEED TO CHECKOUT button at (872, 431) on text=PROCEED TO CHECKOUT
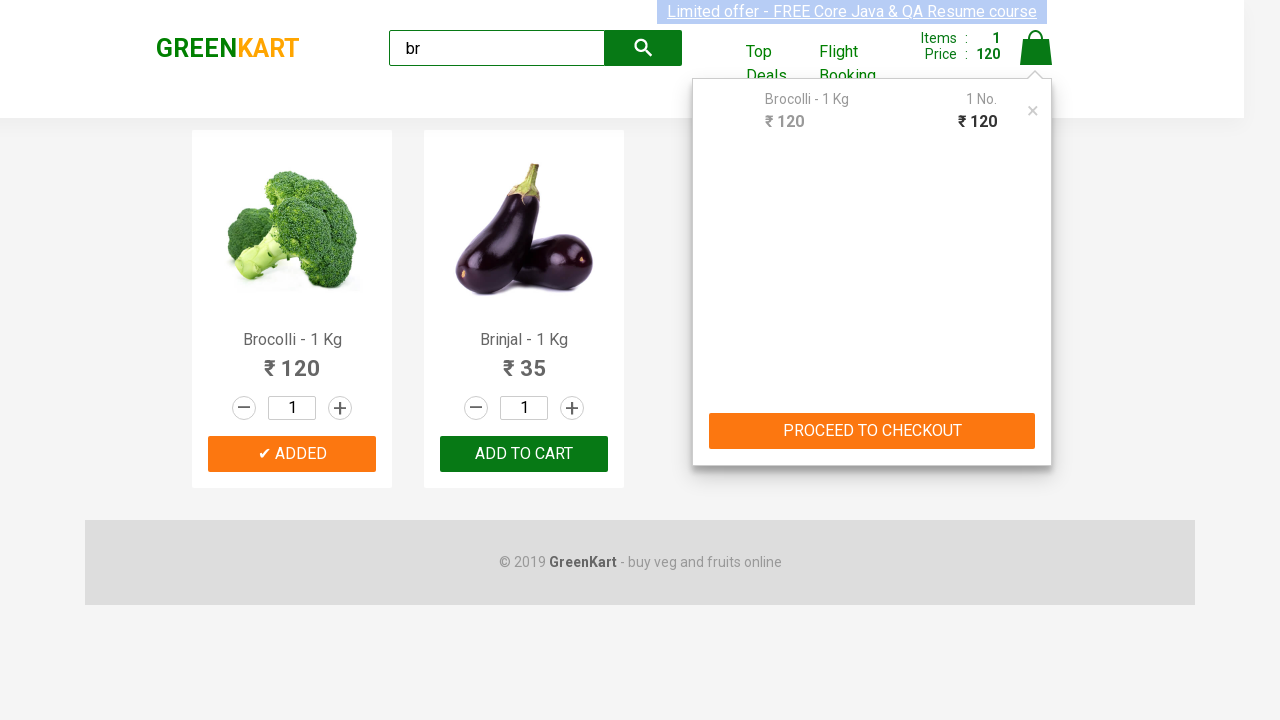

Clicked Place Order button at (1036, 420) on text=Place Order
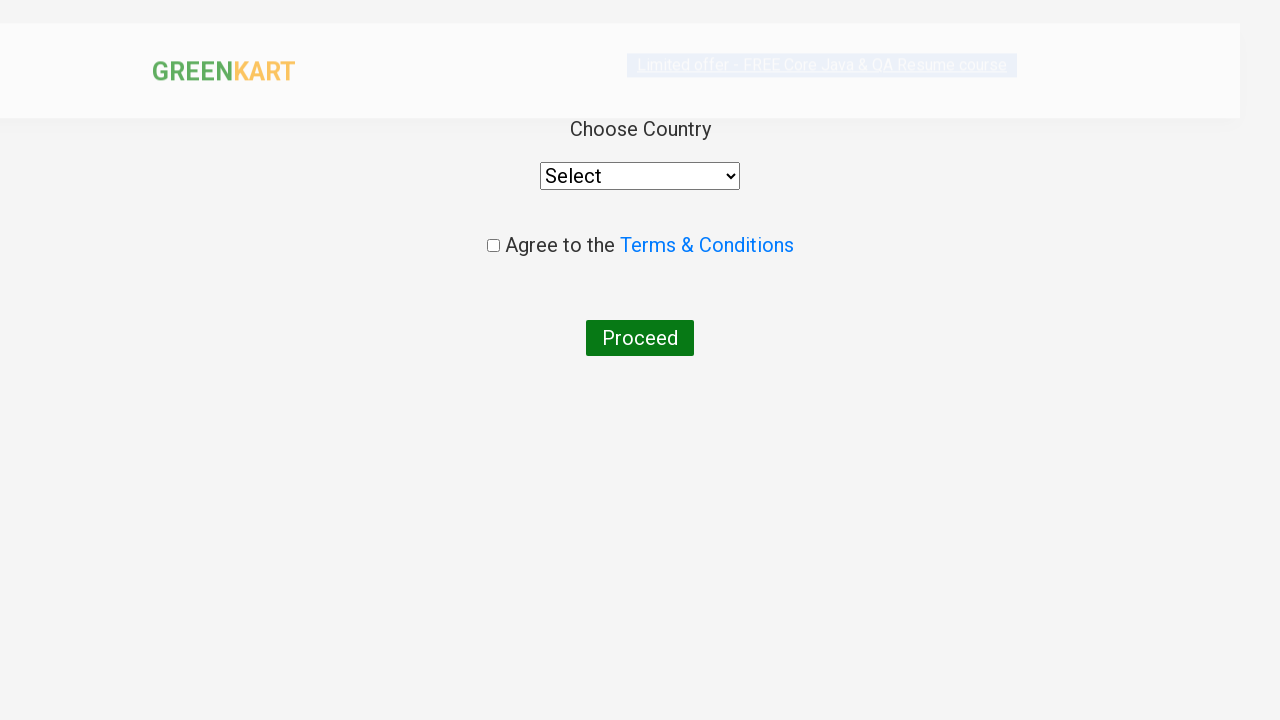

Selected 'India' from country dropdown on .products>div>div select
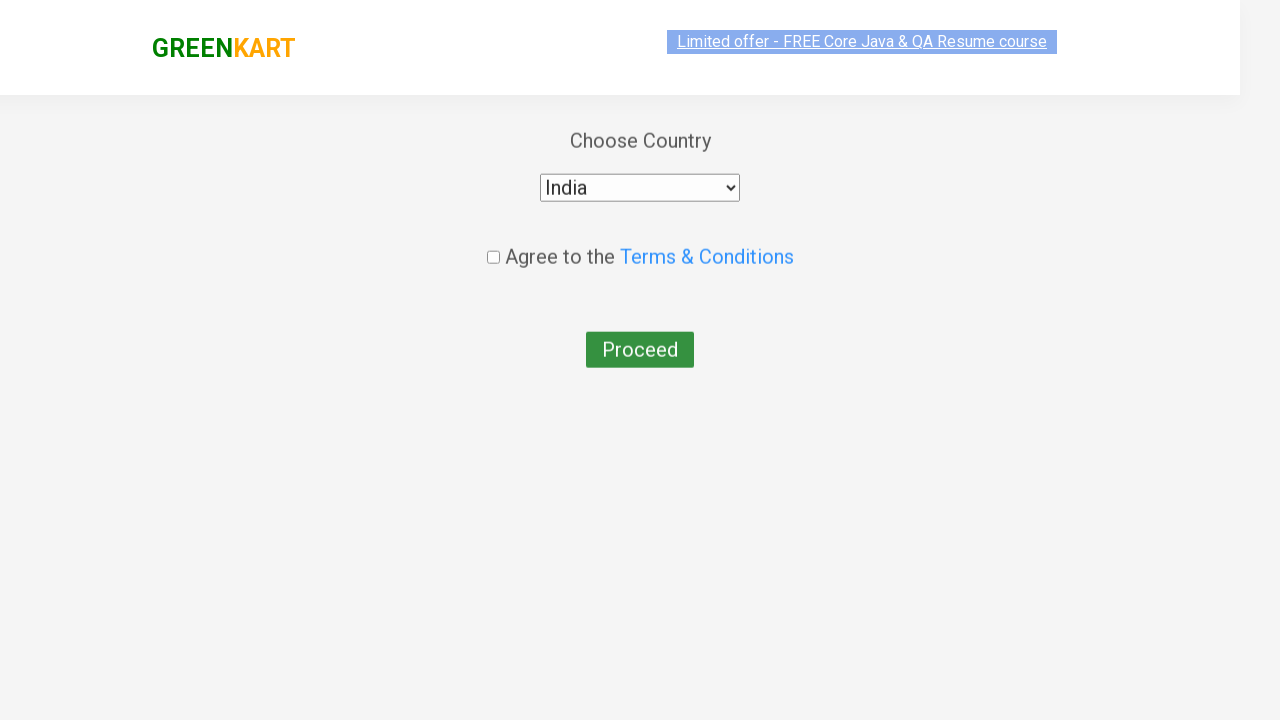

Checked terms and conditions checkbox at (493, 246) on input[type="checkbox"]
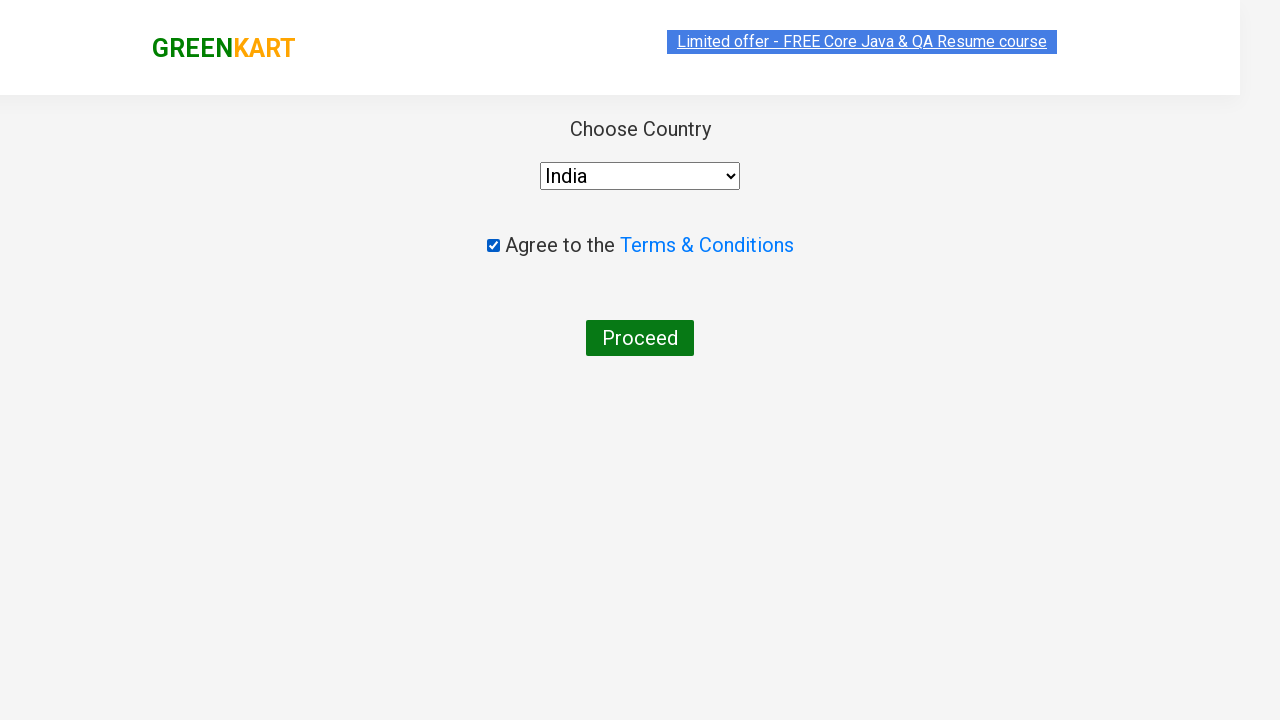

Clicked Proceed button to complete the order at (640, 338) on text=Proceed
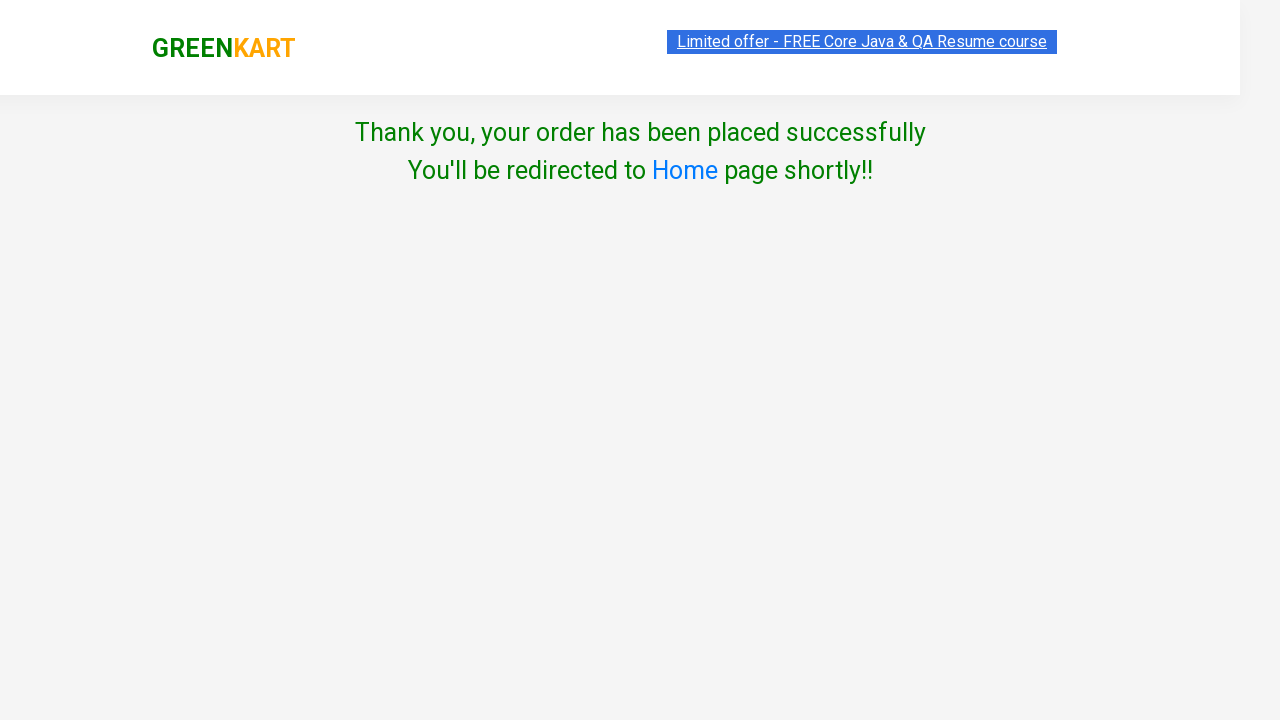

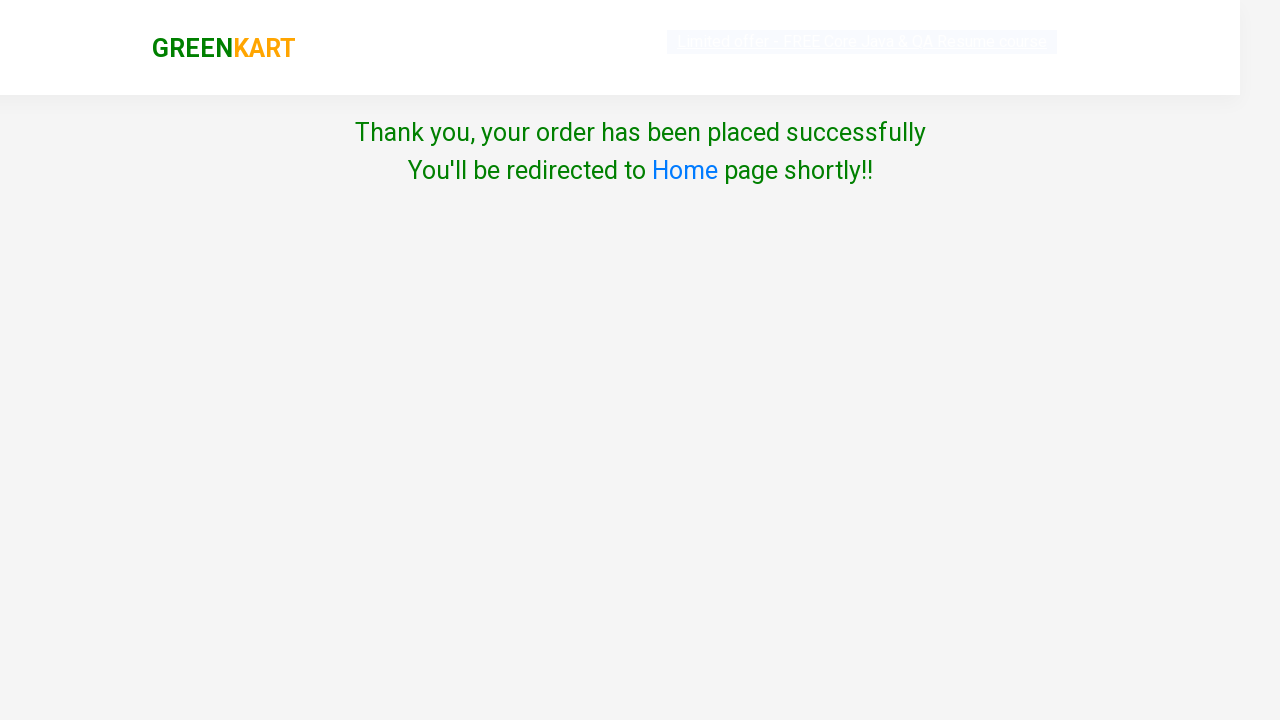